Tests file download functionality by navigating to a download page and clicking the first download link available.

Starting URL: http://the-internet.herokuapp.com/download

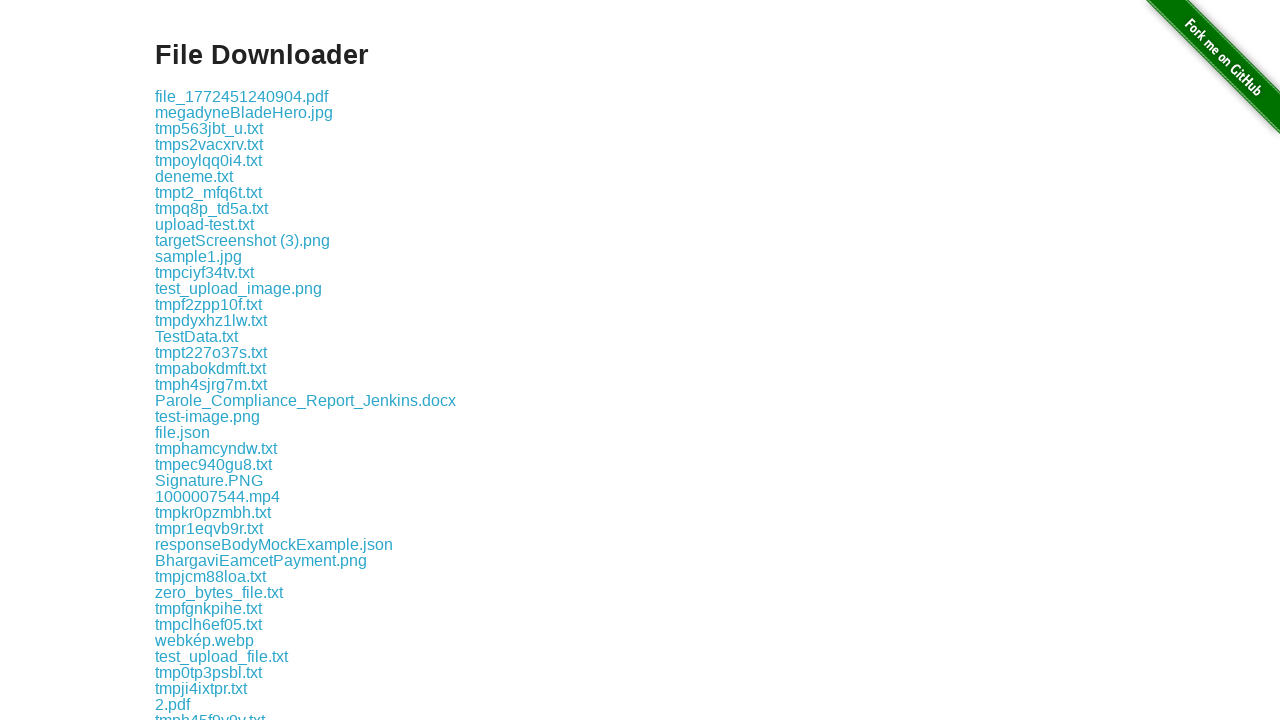

Download page loaded and download links are visible
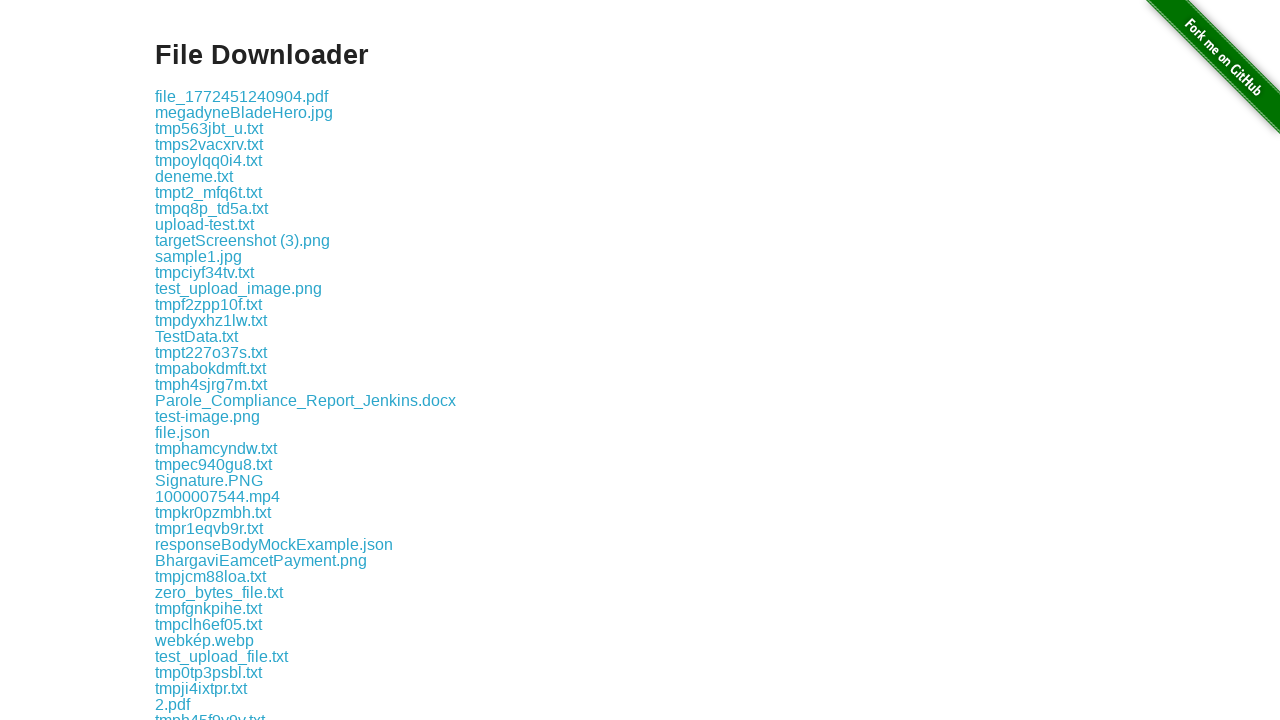

Clicked the first download link at (242, 96) on .example a
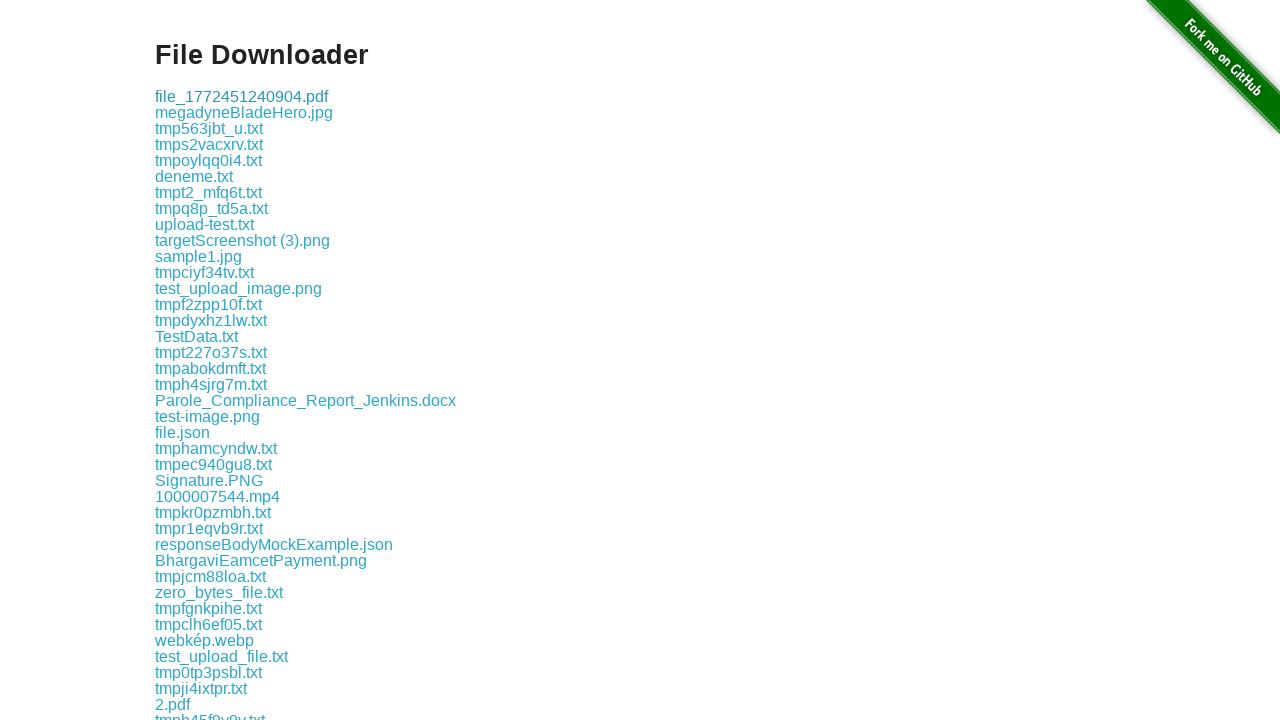

Waited for download to initiate
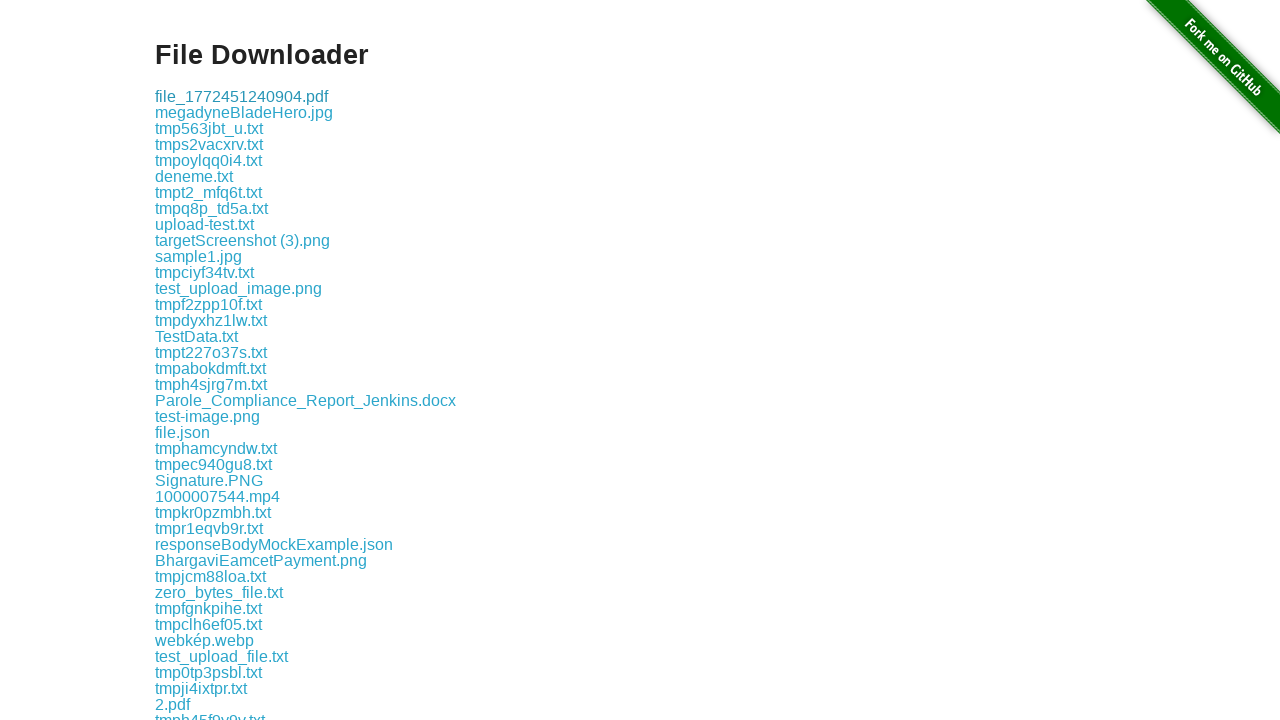

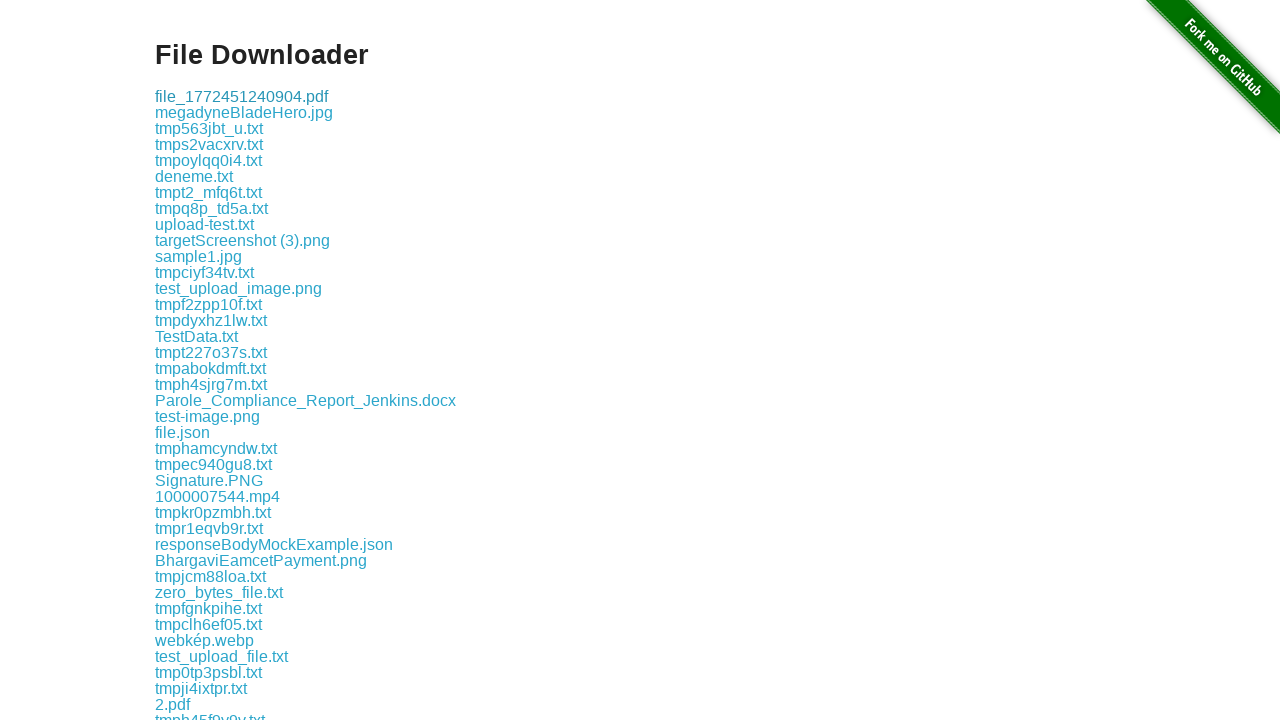